Tests prompt dialog box by clicking a button, entering text into the prompt, and accepting it

Starting URL: https://www.techlearn.in/code/prompt-dialog-box/

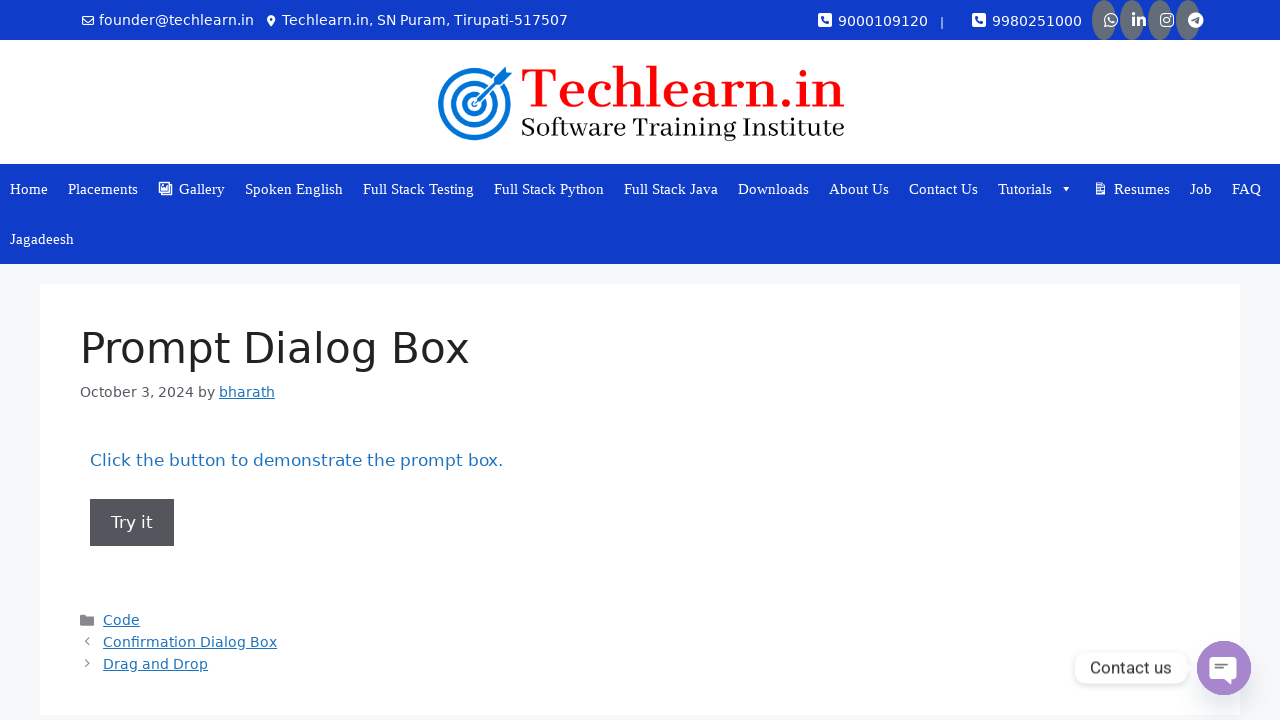

Set up dialog handler to accept prompt with text 'Rithika'
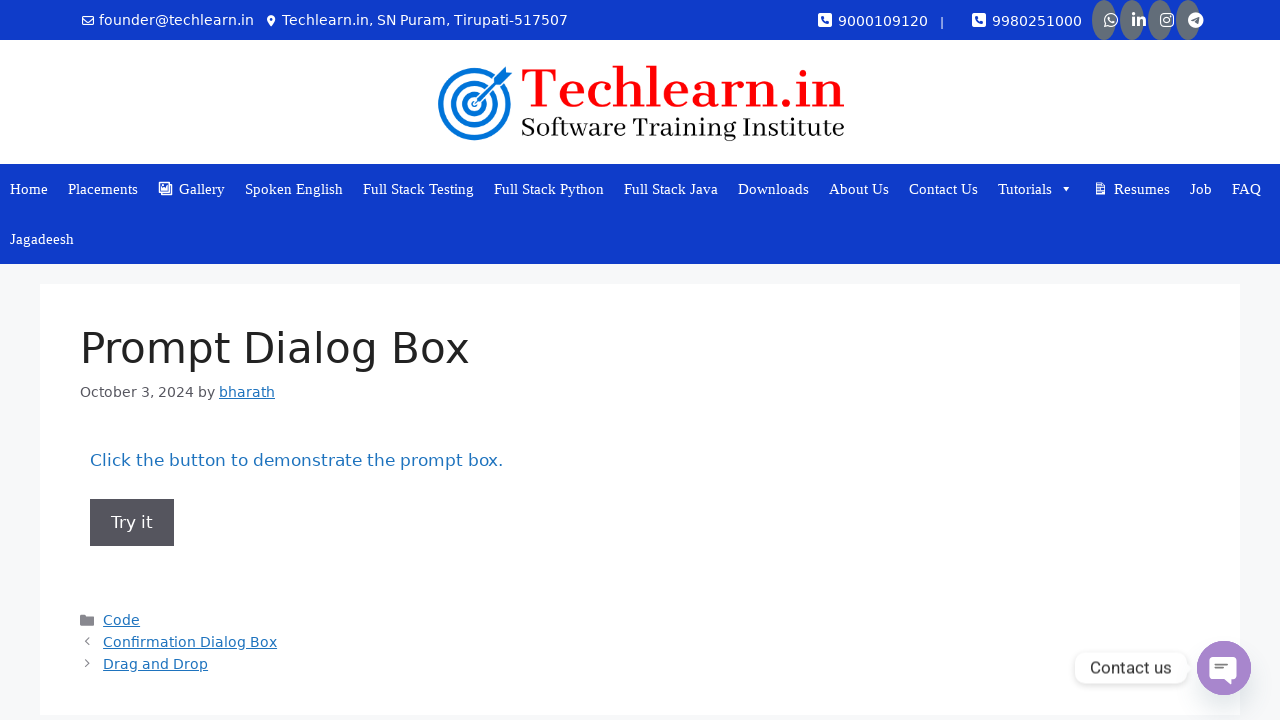

Clicked button to trigger prompt dialog box at (132, 522) on xpath=//*[@id="post-748"]/div/div/div/div/div/div/div/button
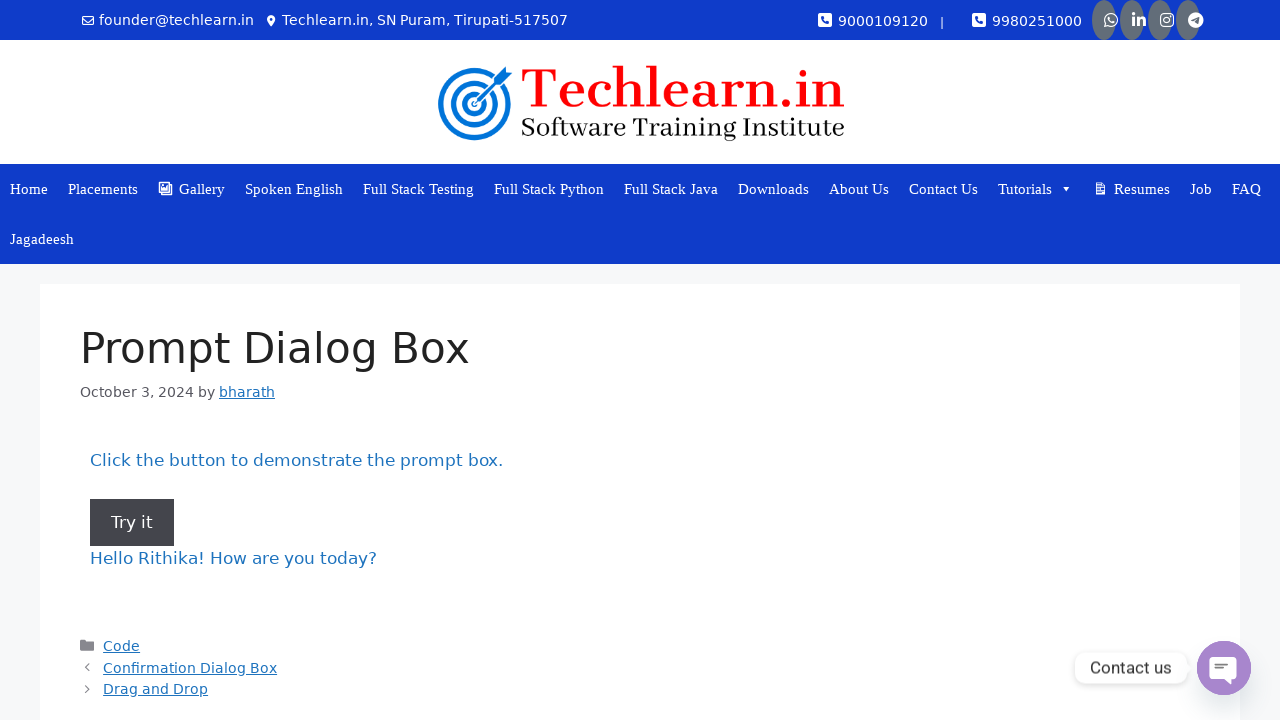

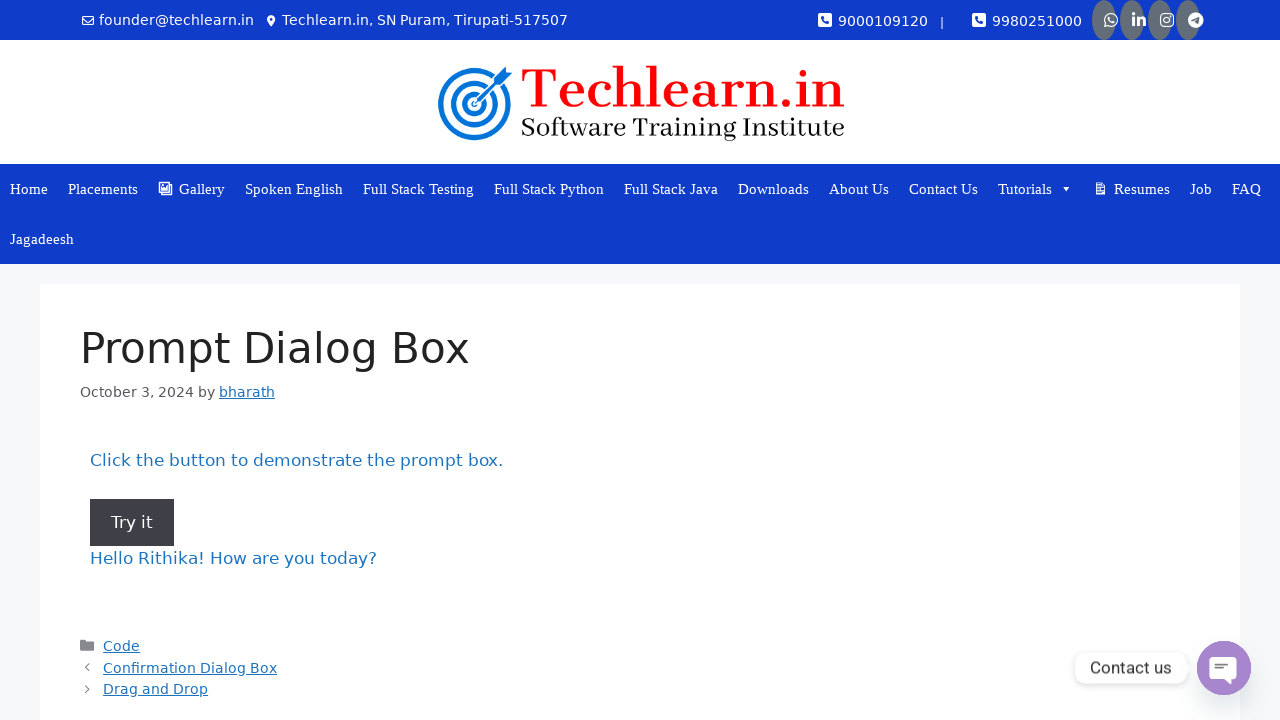